Tests timeout exception handling when waiting for dynamic element with a short timeout

Starting URL: http://the-internet.herokuapp.com/dynamic_loading/1

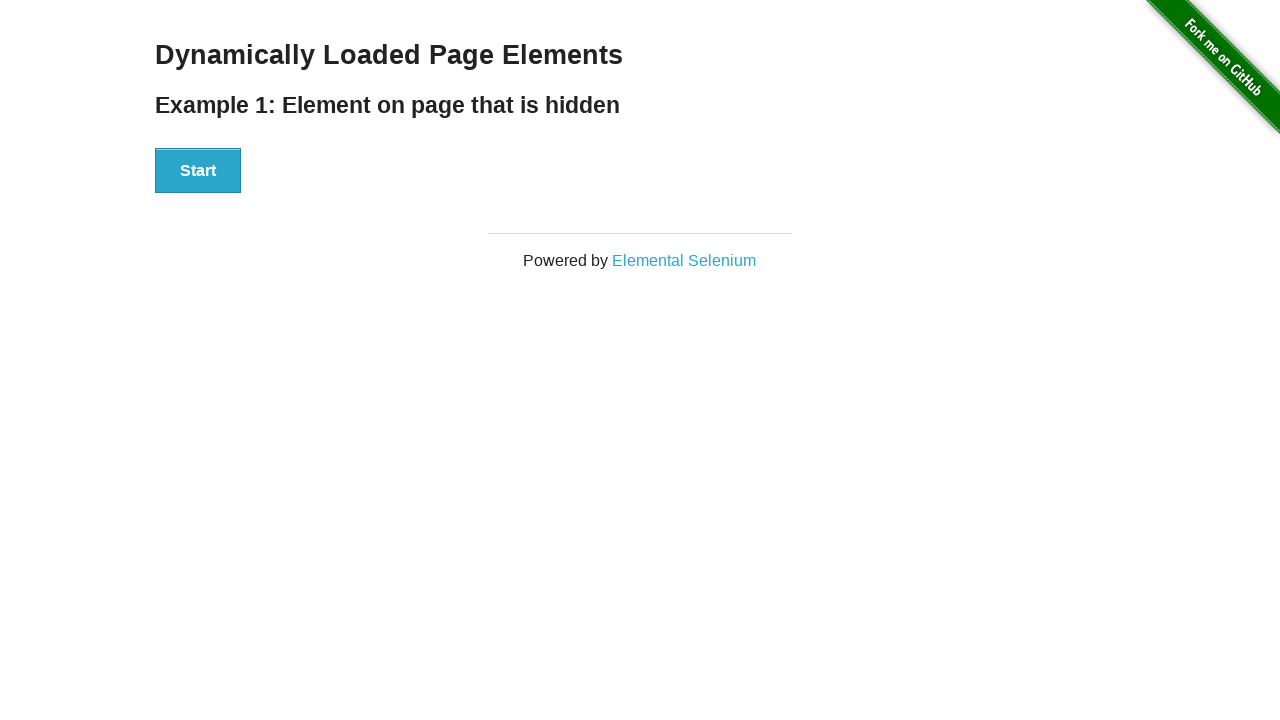

Clicked the start button to trigger dynamic loading at (198, 171) on xpath=//div[@id='start']//button
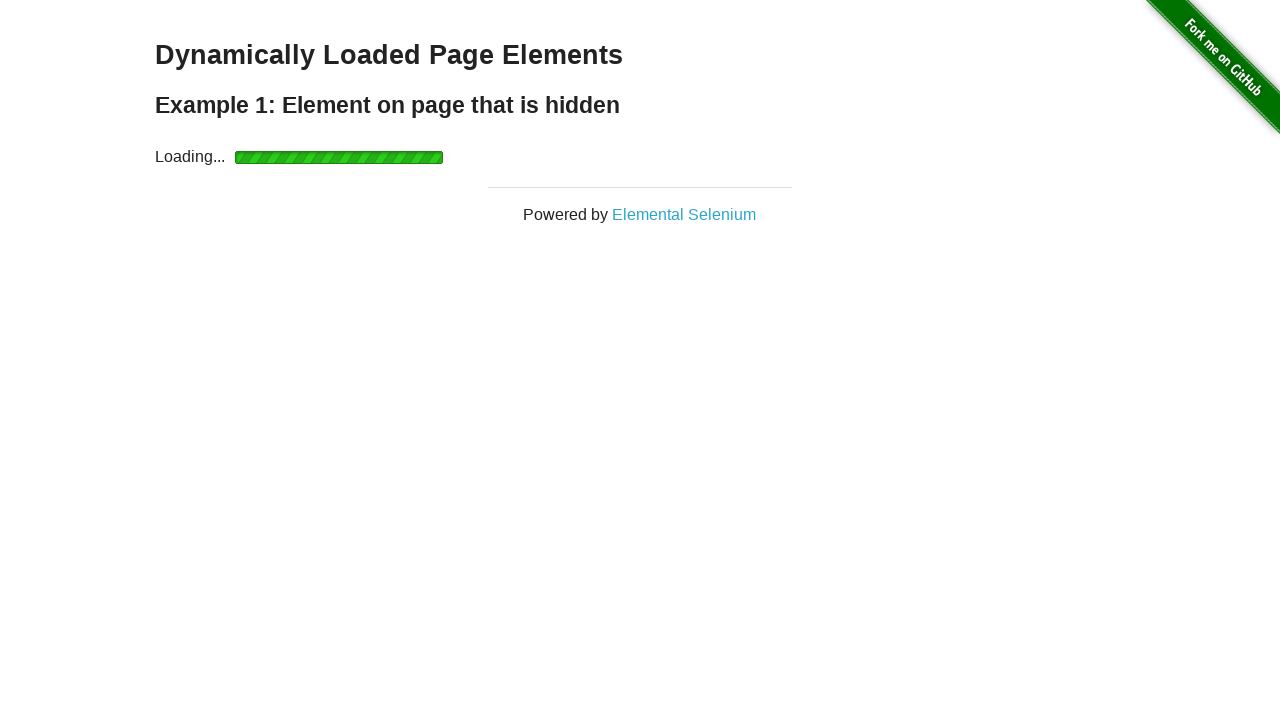

Timeout exception caught - element not visible within 2 seconds
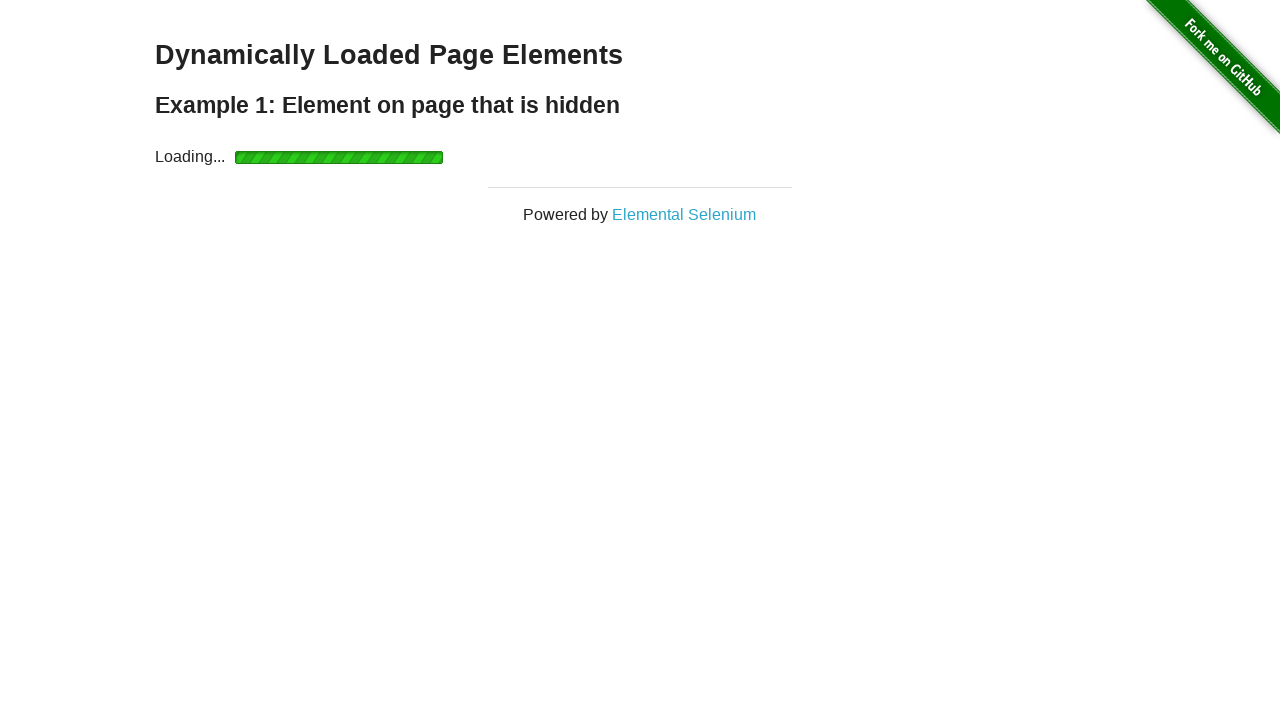

Waited additional 3 seconds for dynamic element to load
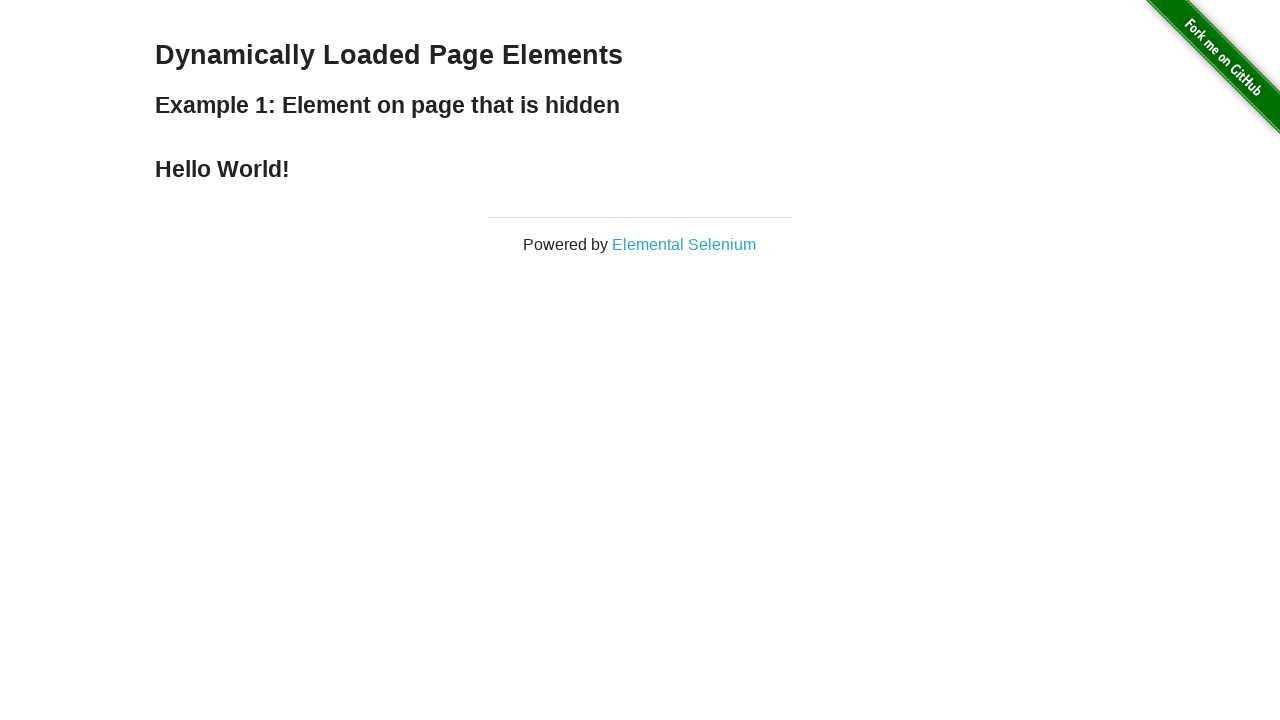

Located the finish element
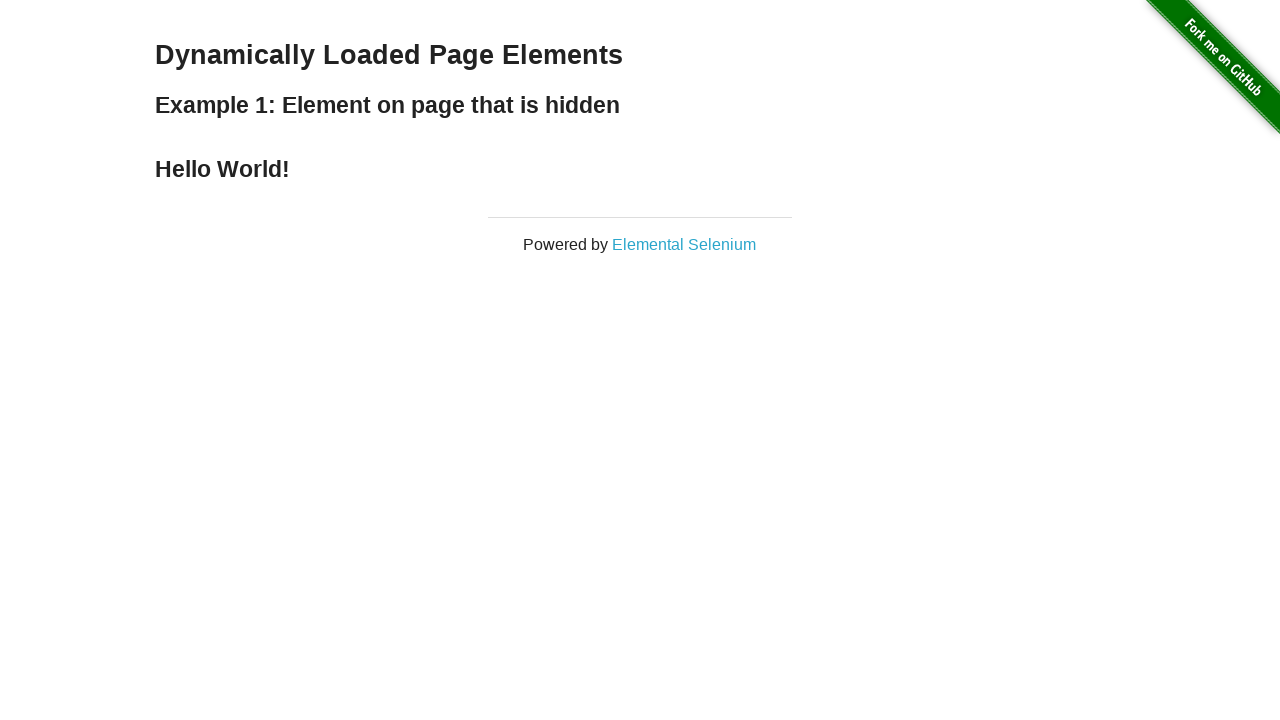

Verified that 'Hello World!' text is present in finish element
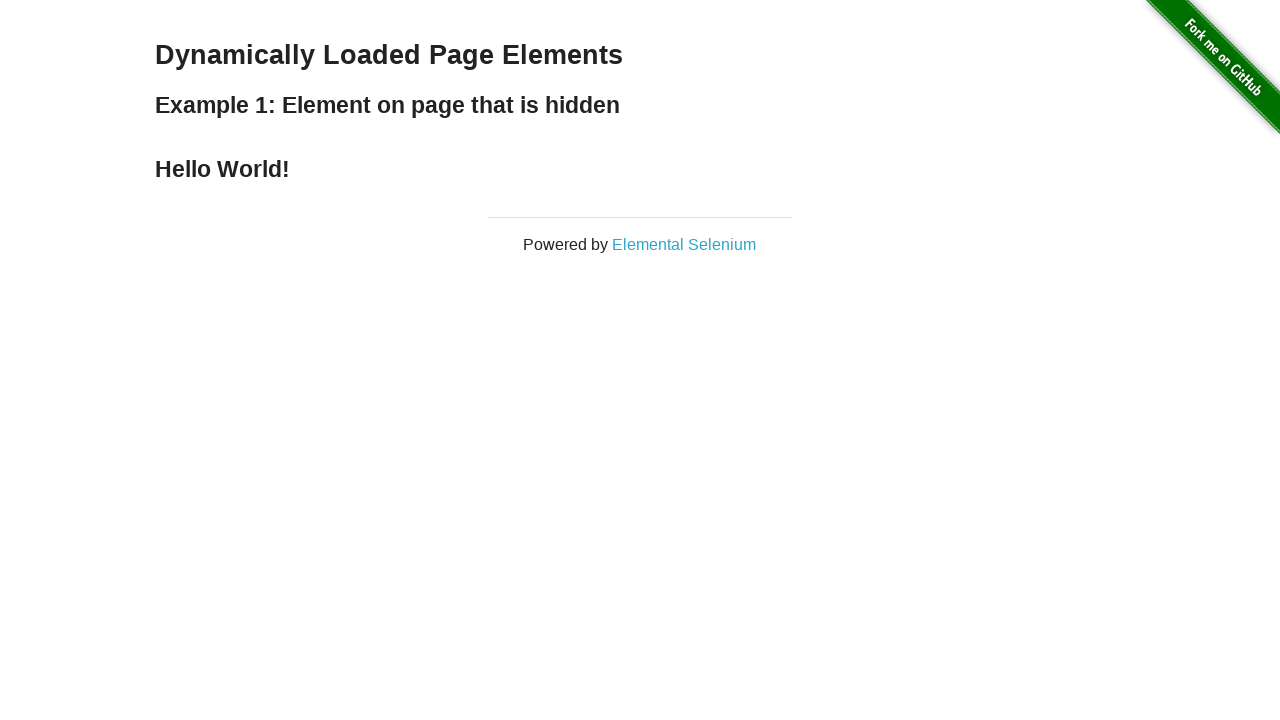

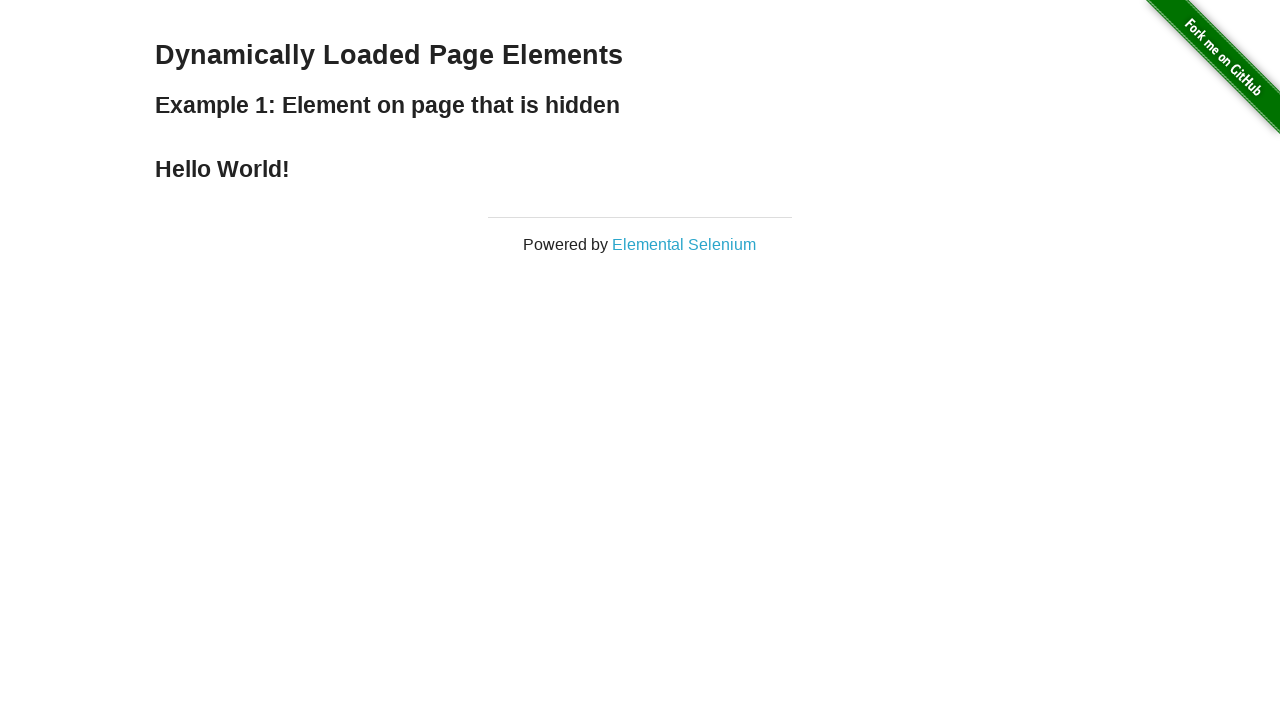